Selects all drink checkboxes in the form and verifies they become checked

Starting URL: https://practice-automation.com/

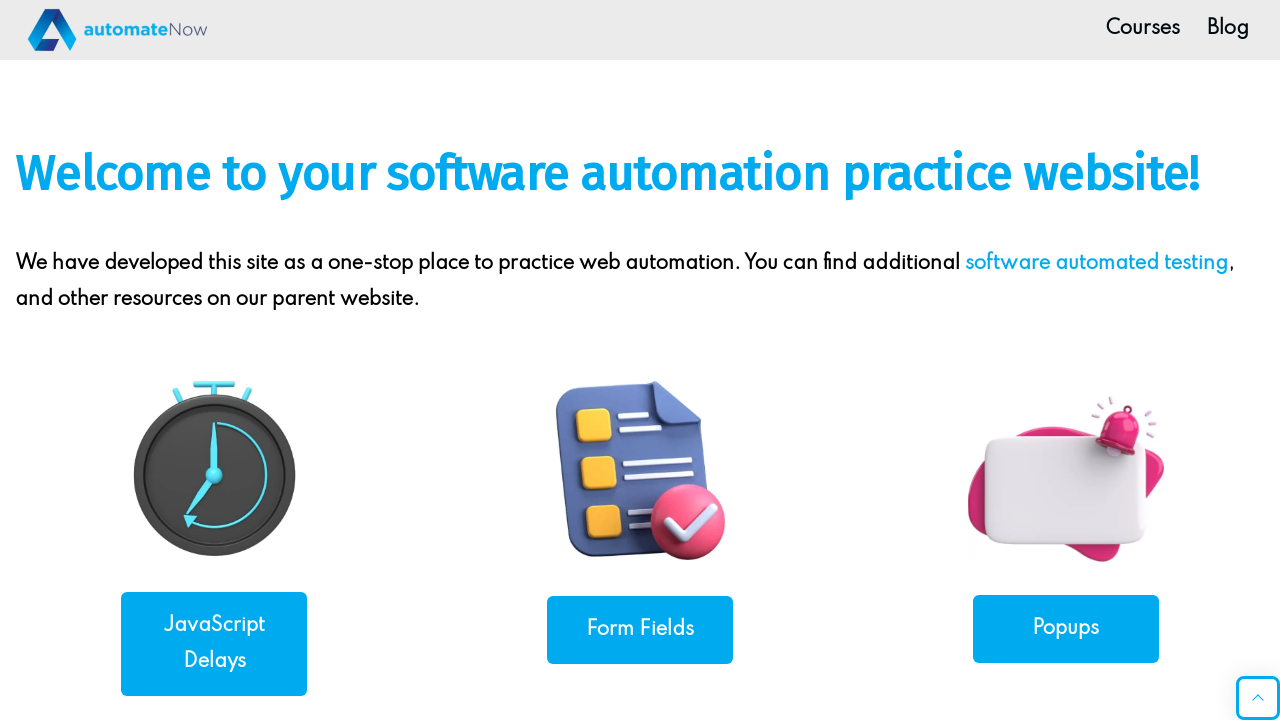

Clicked on form-fields link to navigate to the form at (640, 630) on a[href*='form-fields']
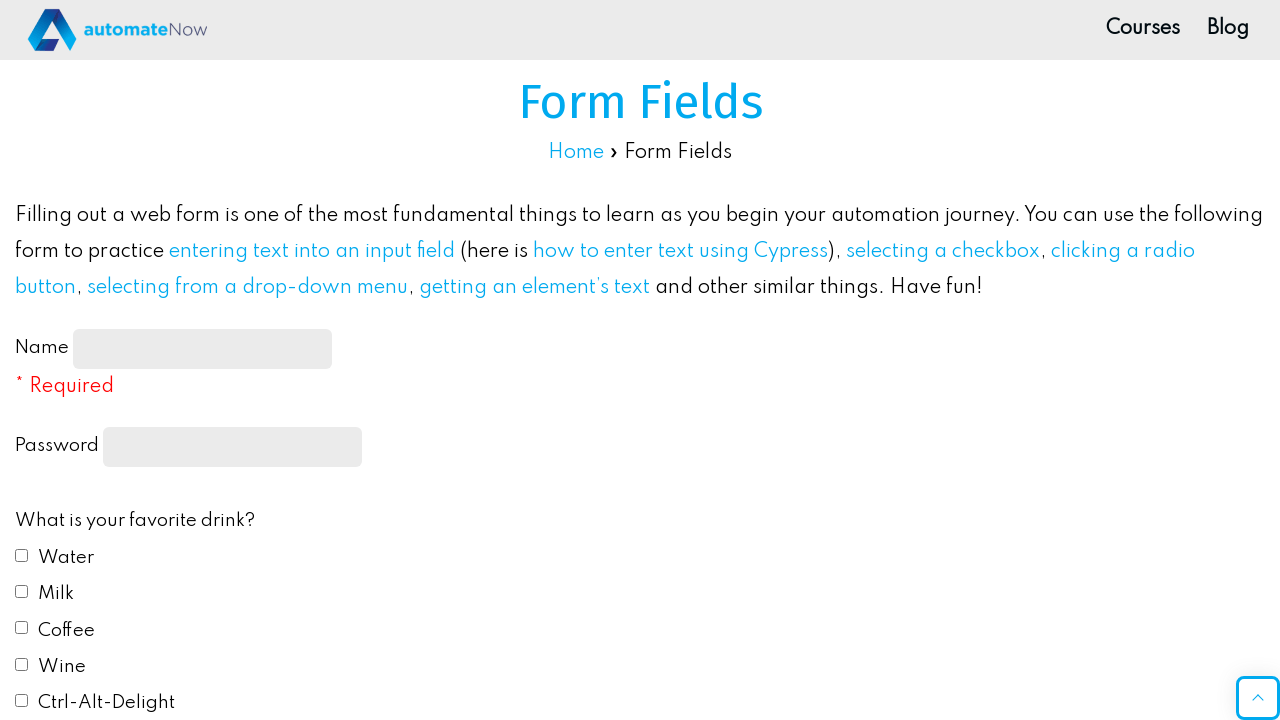

Feedback form loaded
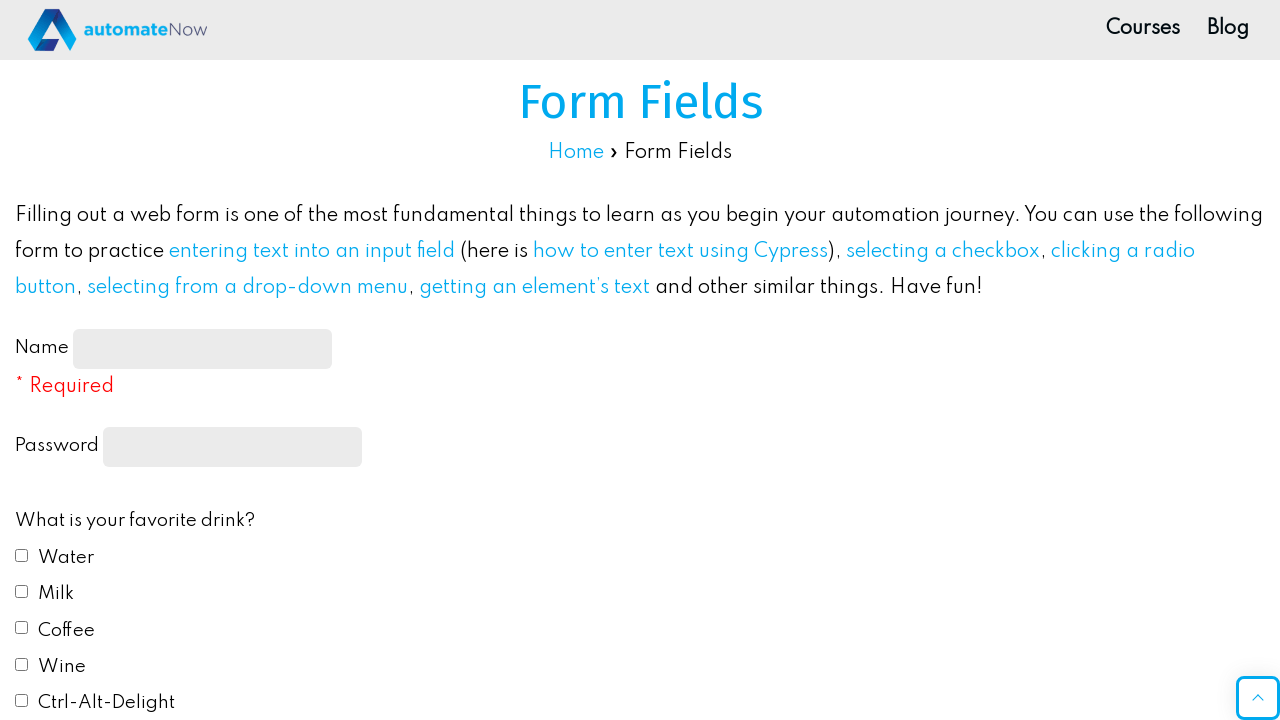

Located 5 drink checkboxes in the form
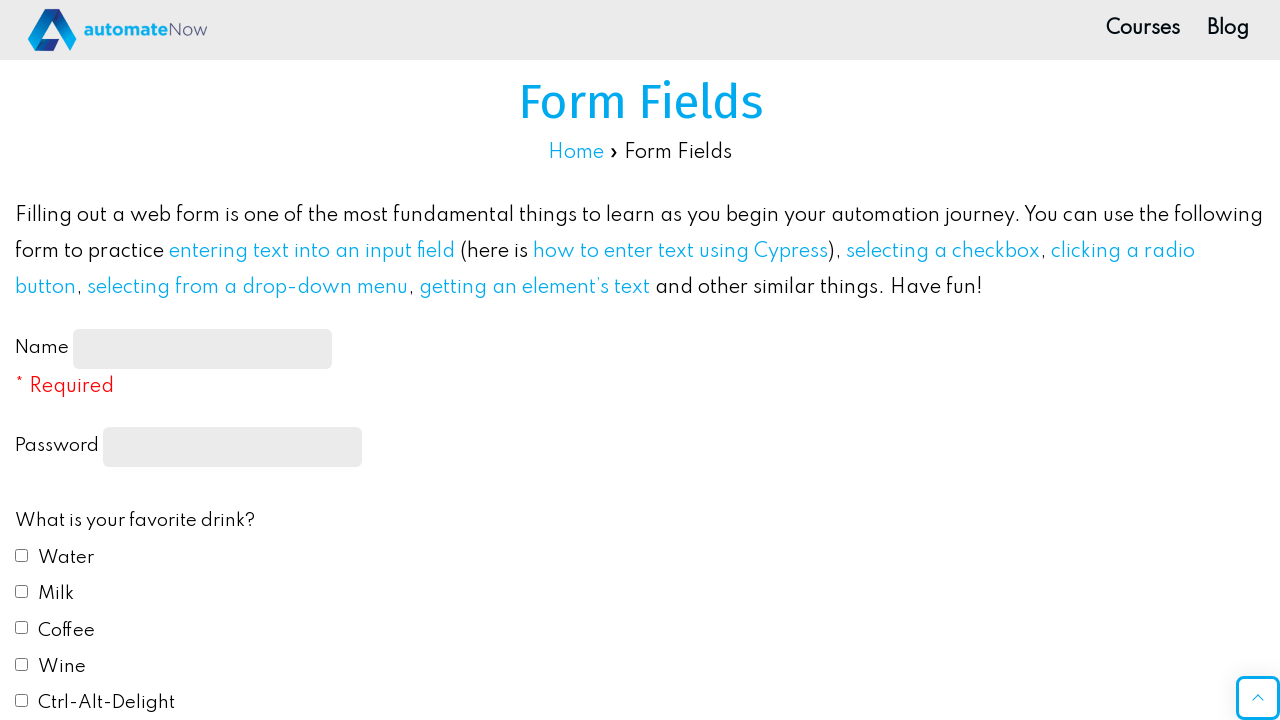

Clicked drink checkbox 1 of 5 at (22, 555) on #feedbackForm input[type='checkbox'] >> nth=0
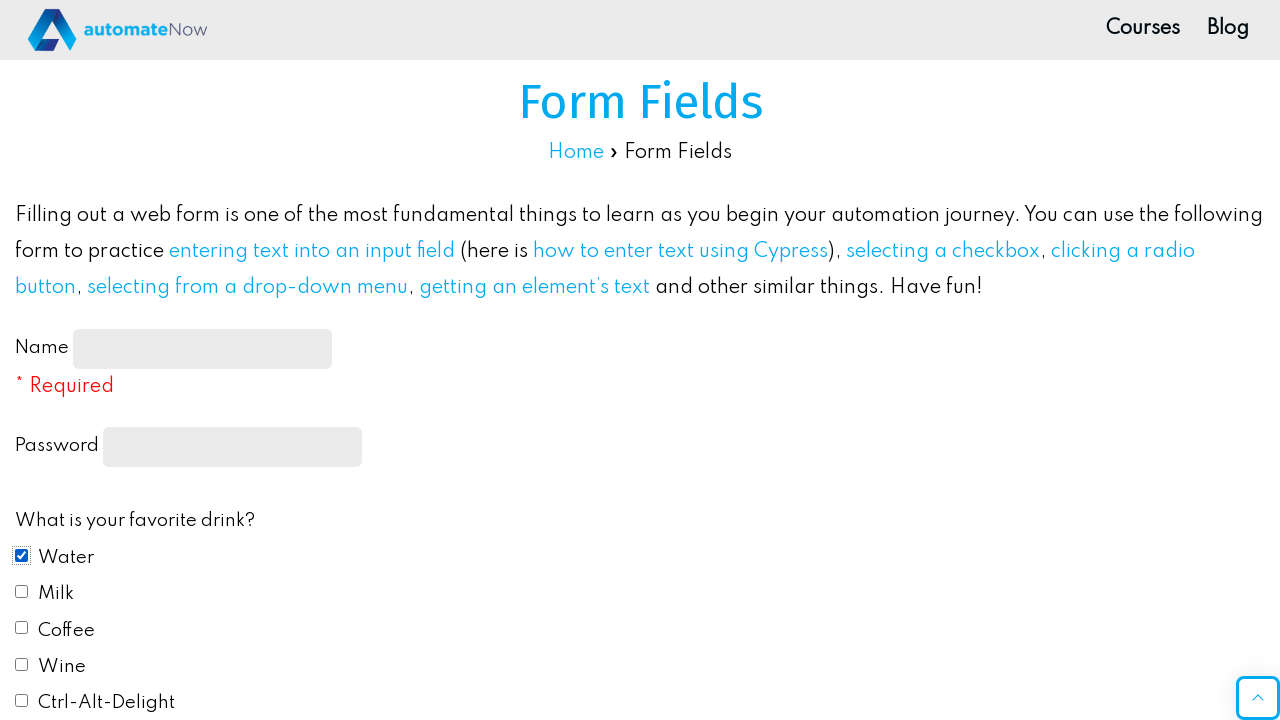

Clicked drink checkbox 2 of 5 at (22, 591) on #feedbackForm input[type='checkbox'] >> nth=1
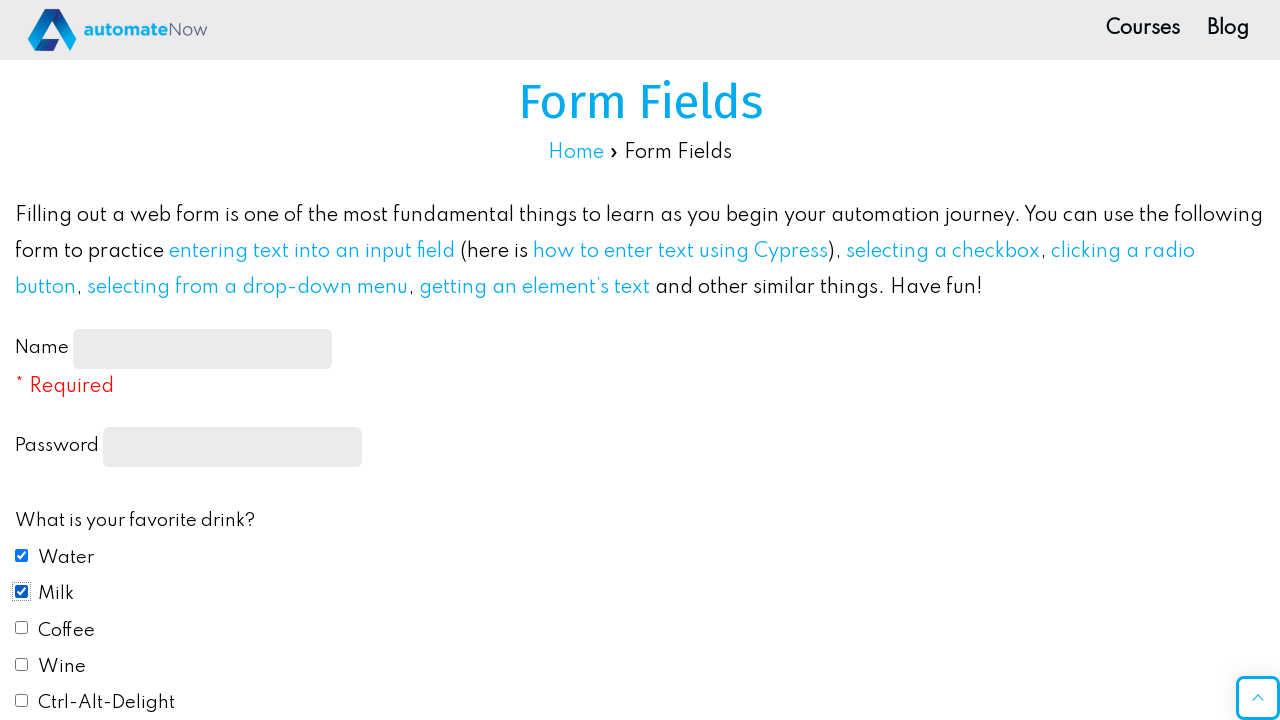

Clicked drink checkbox 3 of 5 at (22, 628) on #feedbackForm input[type='checkbox'] >> nth=2
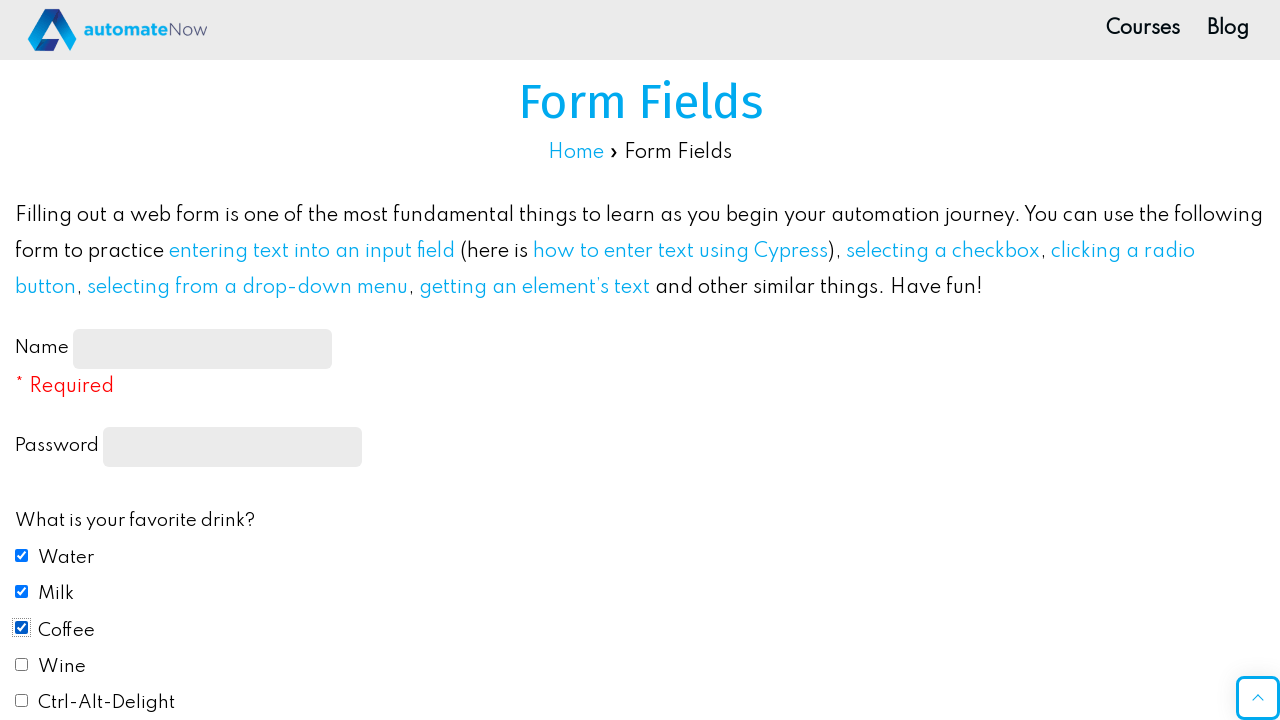

Clicked drink checkbox 4 of 5 at (22, 664) on #feedbackForm input[type='checkbox'] >> nth=3
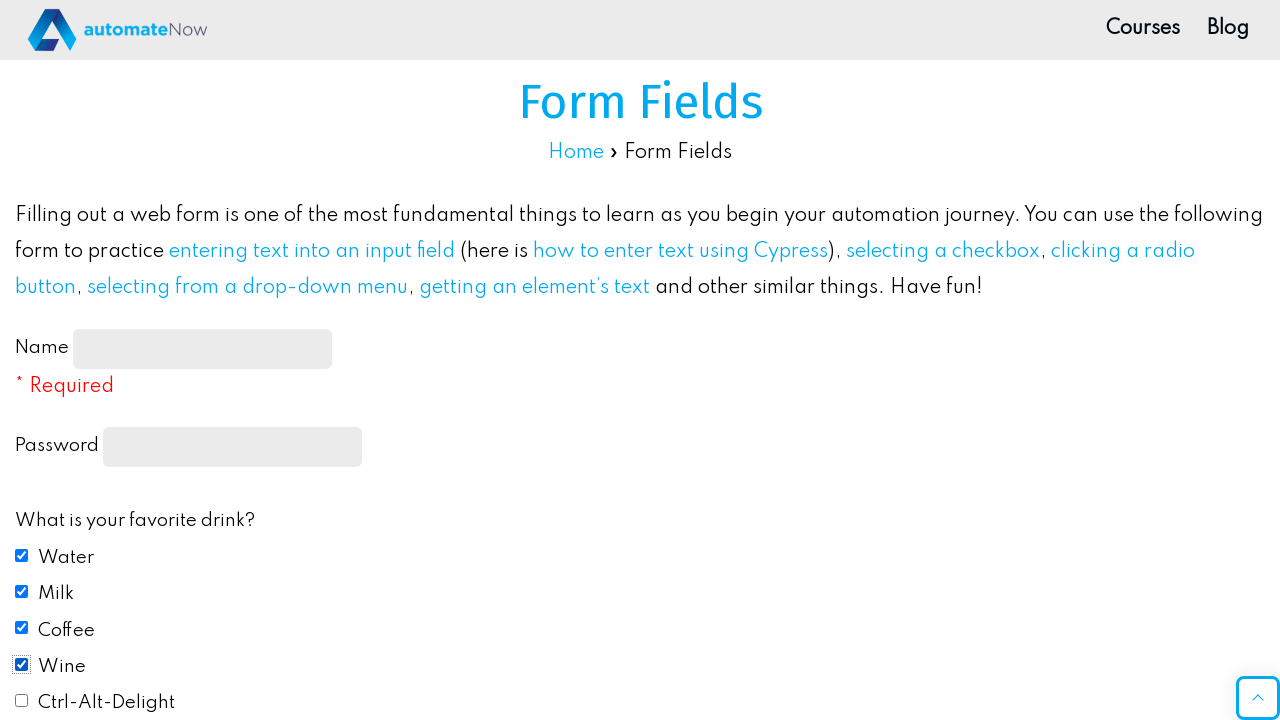

Clicked drink checkbox 5 of 5 at (22, 701) on #feedbackForm input[type='checkbox'] >> nth=4
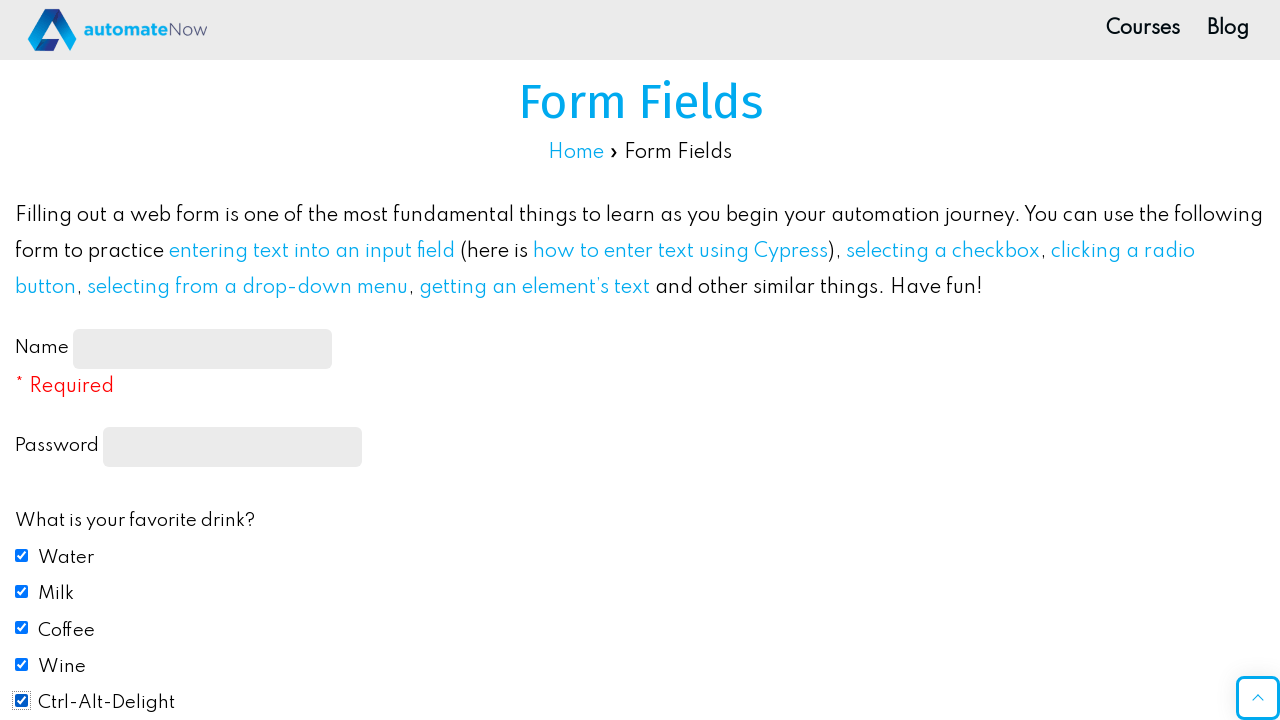

Verified drink checkbox 1 of 5 is checked
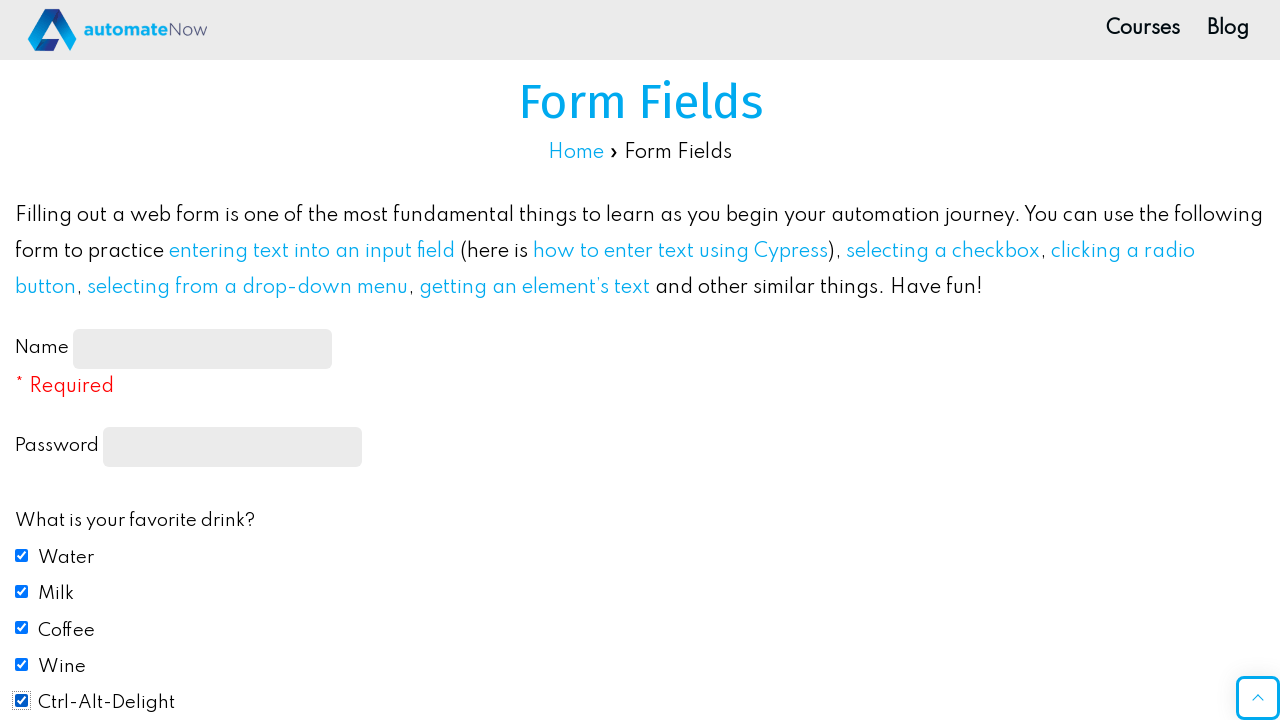

Verified drink checkbox 2 of 5 is checked
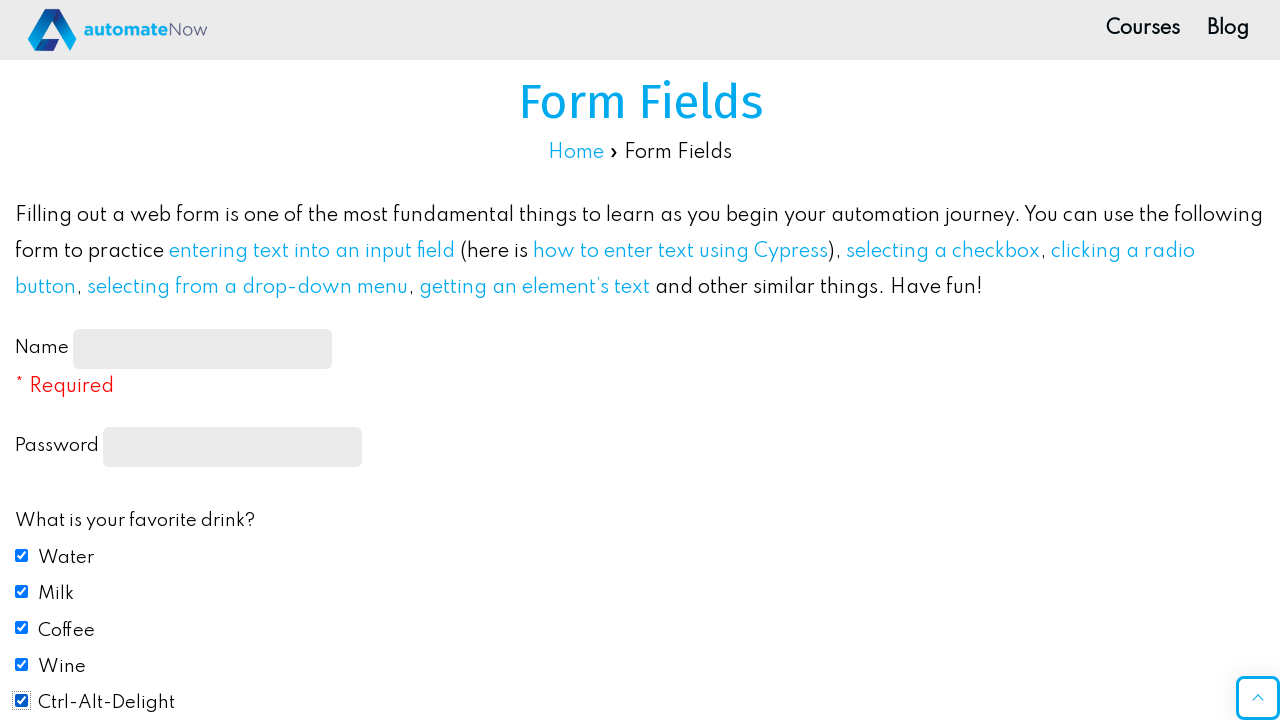

Verified drink checkbox 3 of 5 is checked
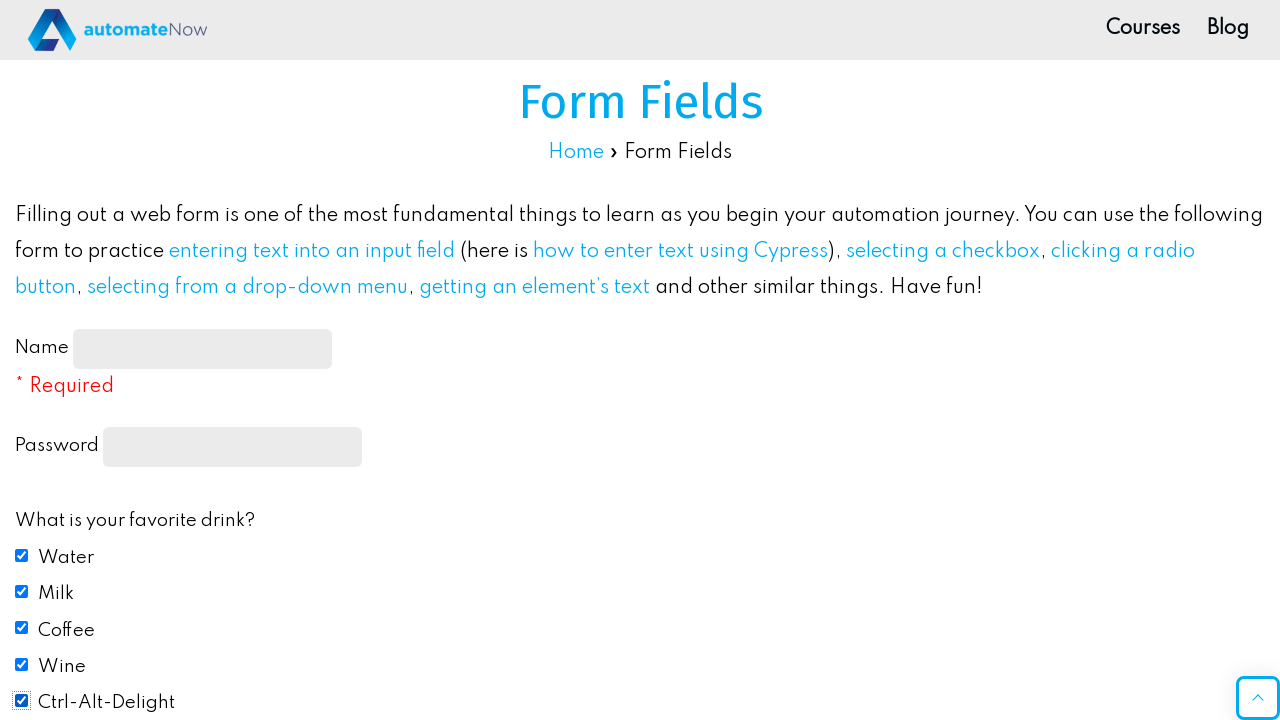

Verified drink checkbox 4 of 5 is checked
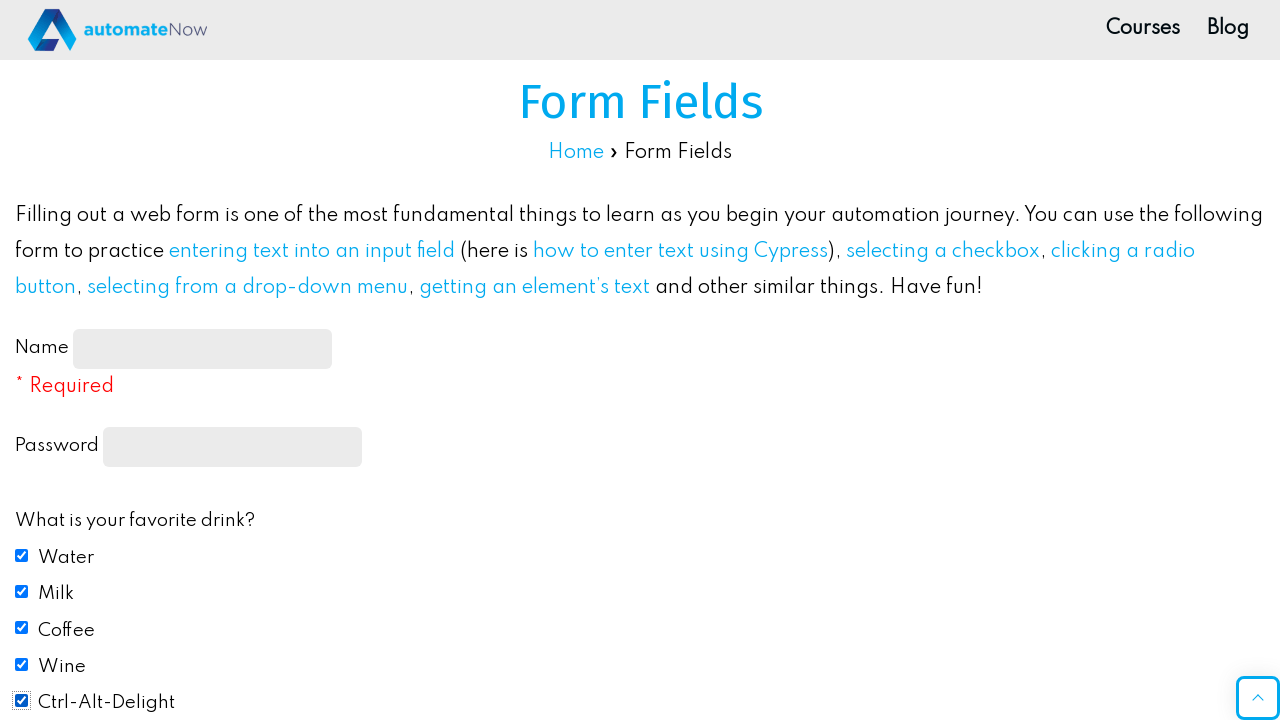

Verified drink checkbox 5 of 5 is checked
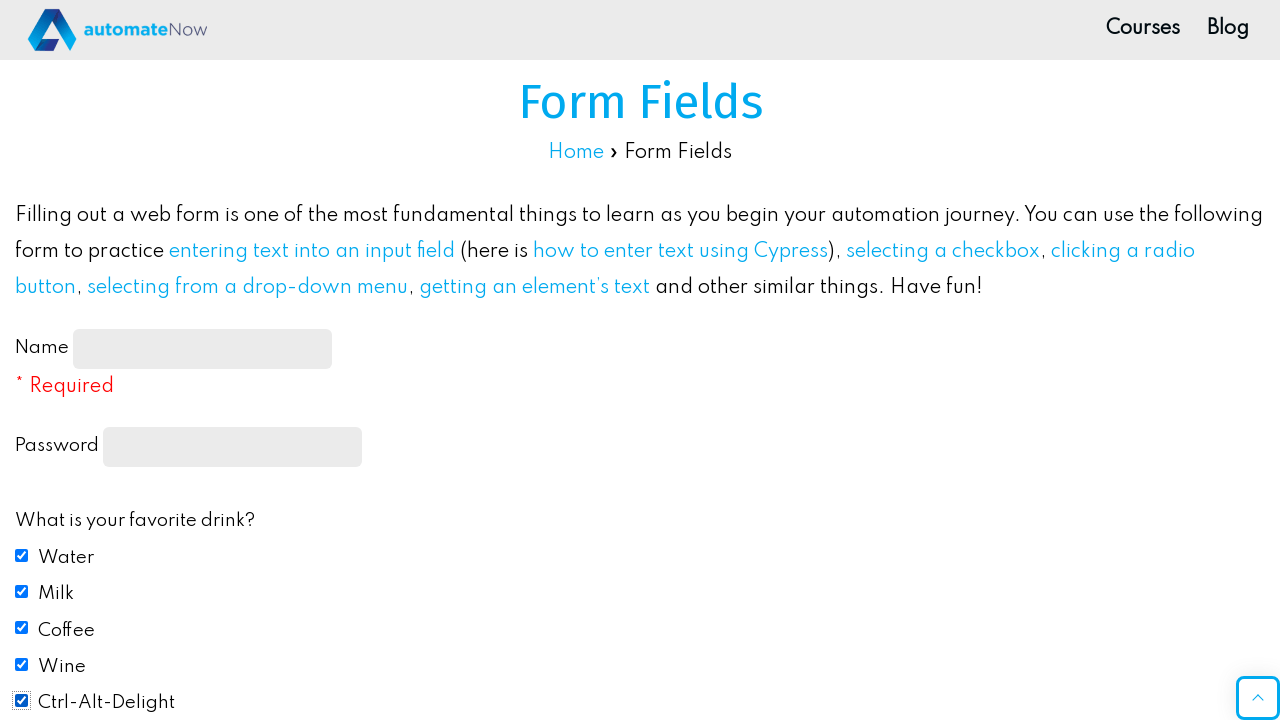

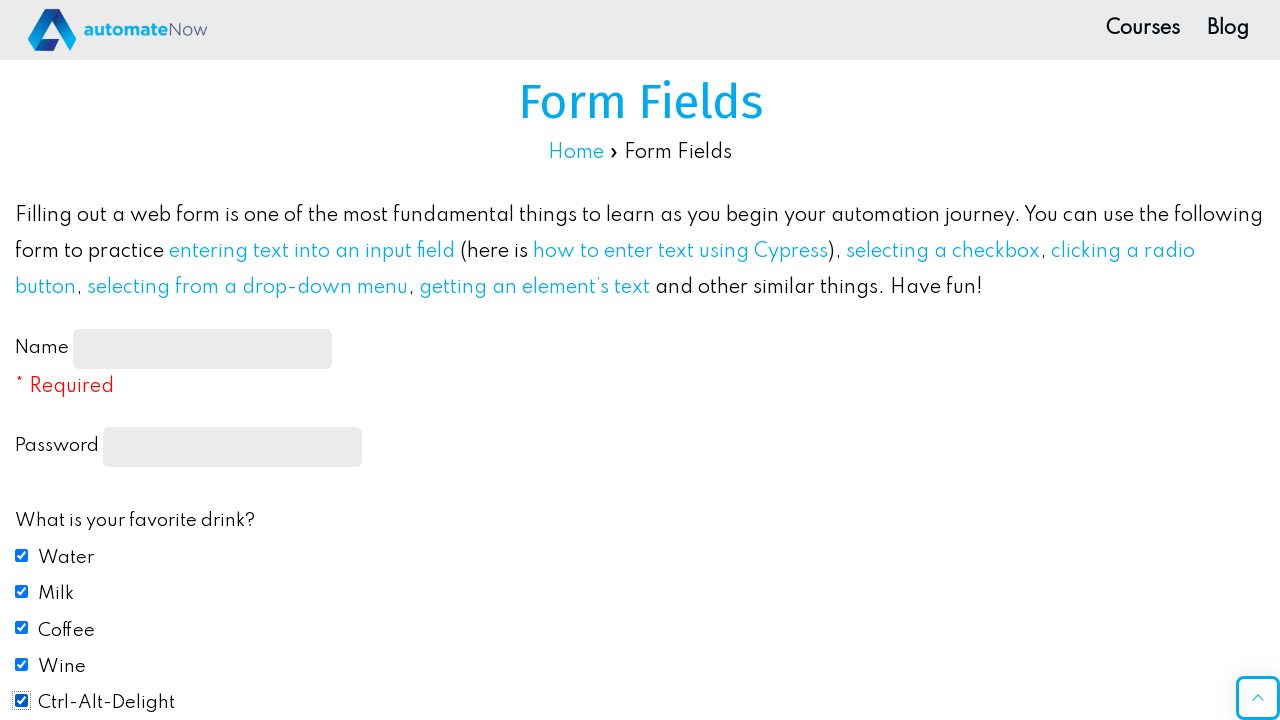